Tests that hovering over the "download app" link reveals a dropdown panel with app download options

Starting URL: https://movie.douban.com/

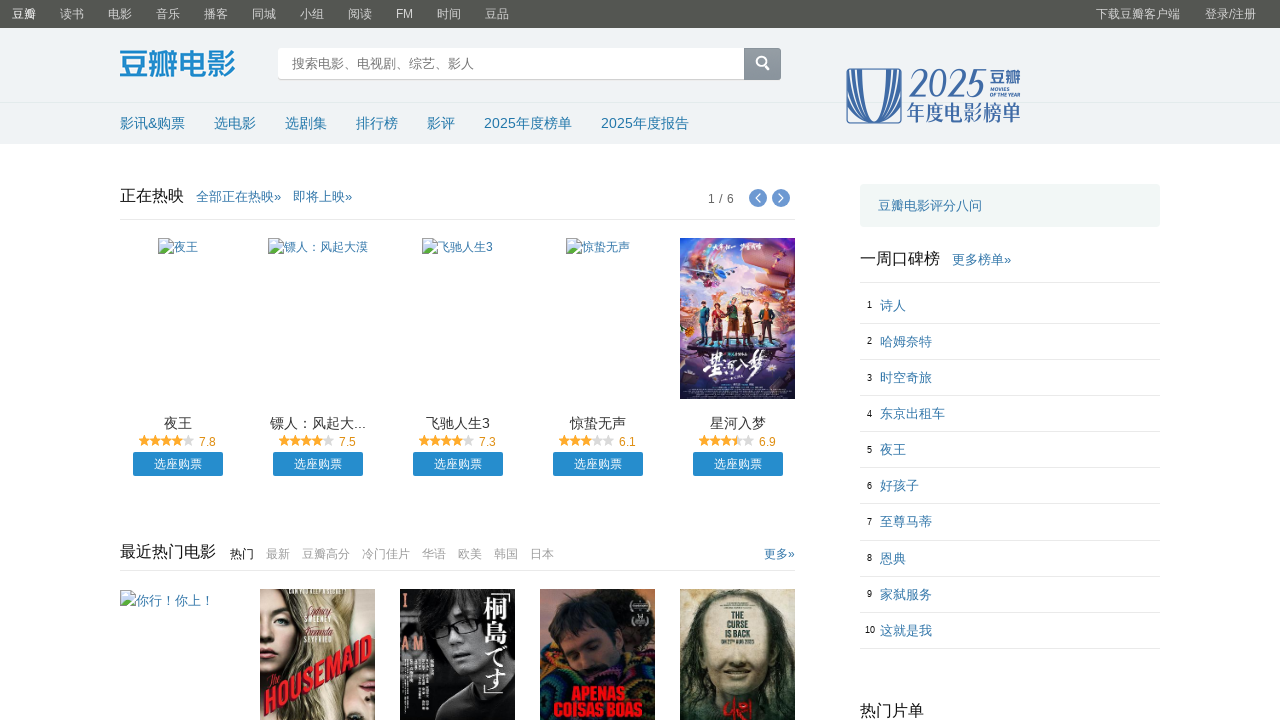

Located the 'download app' link element
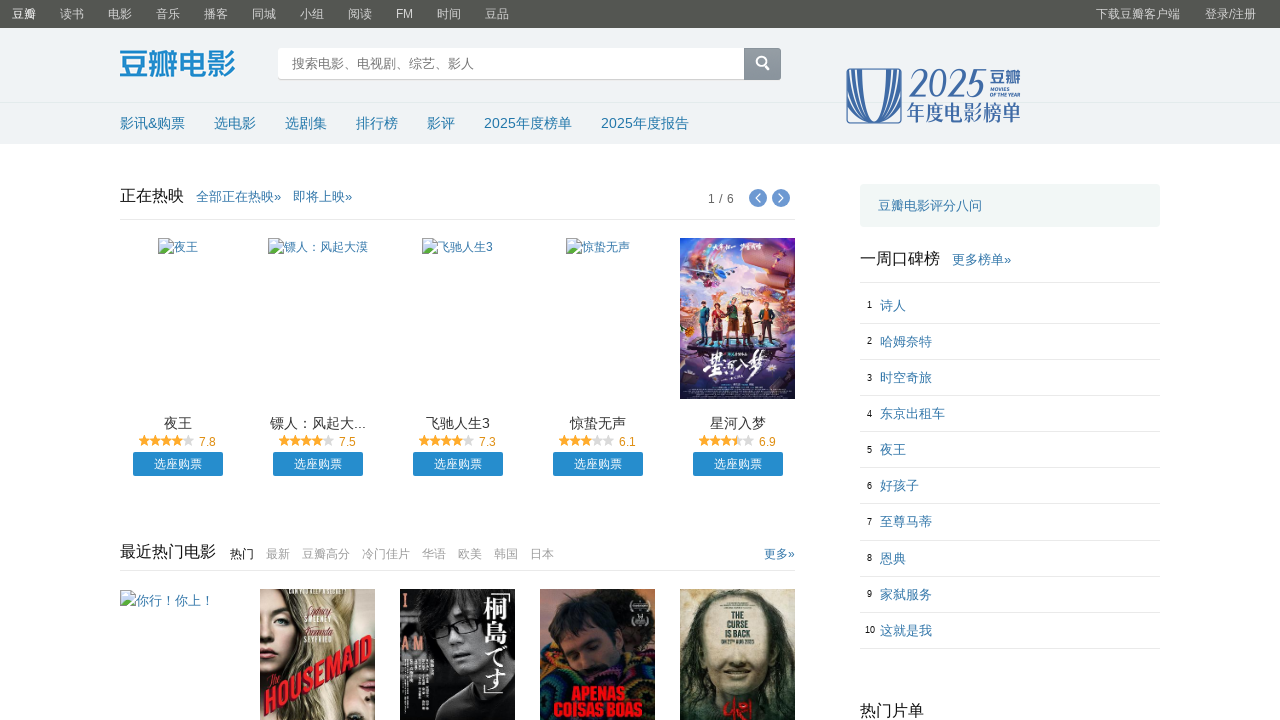

Hovered over the 'download app' link
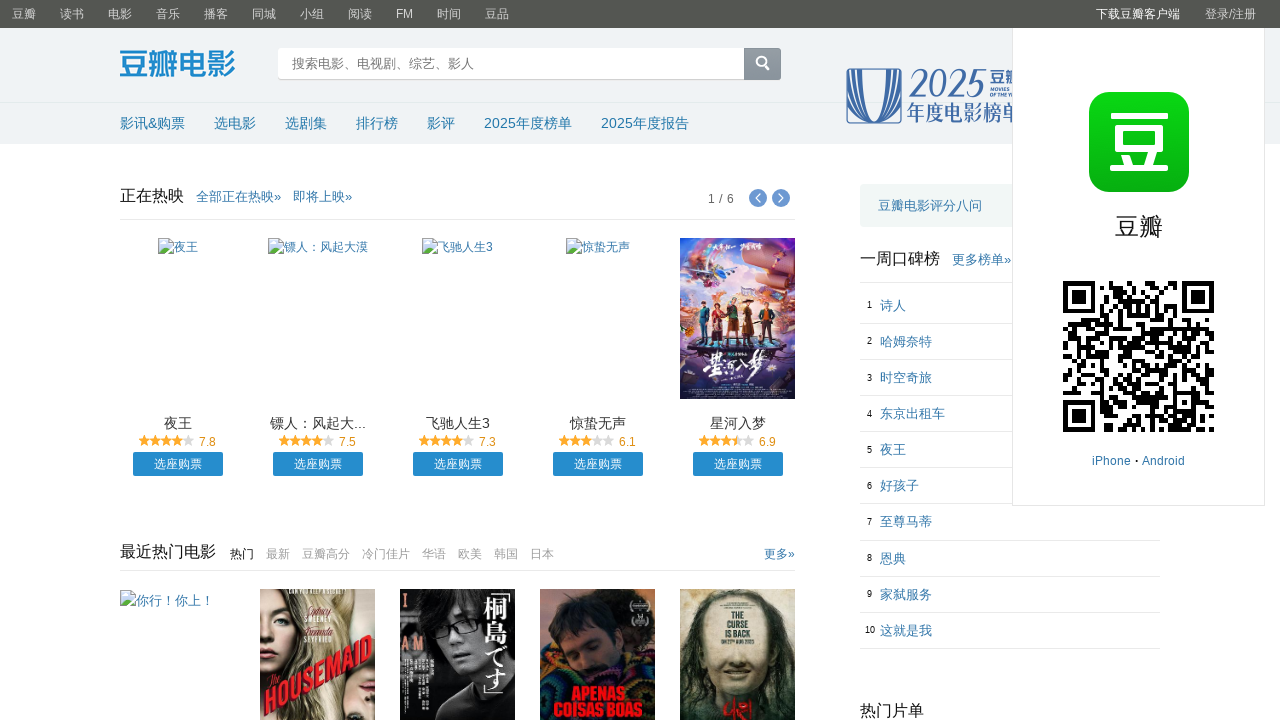

Waited 2 seconds for dropdown panel animation
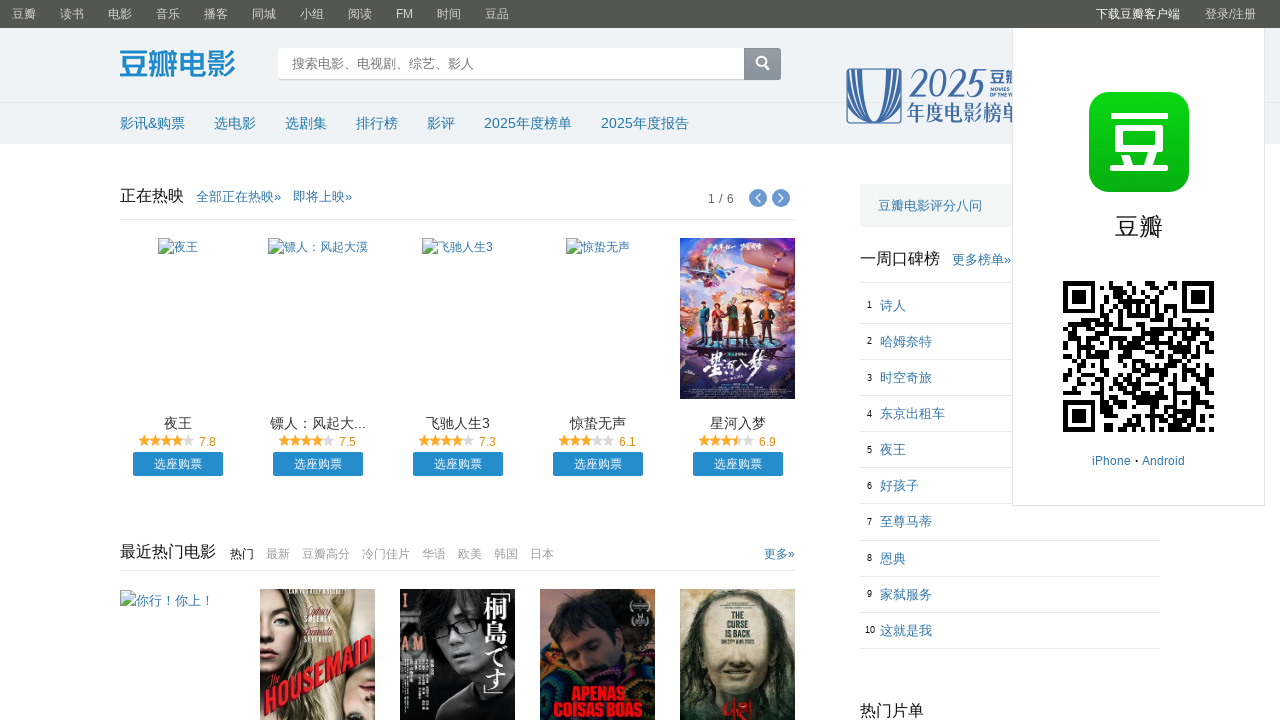

Verified the download app dropdown panel is visible
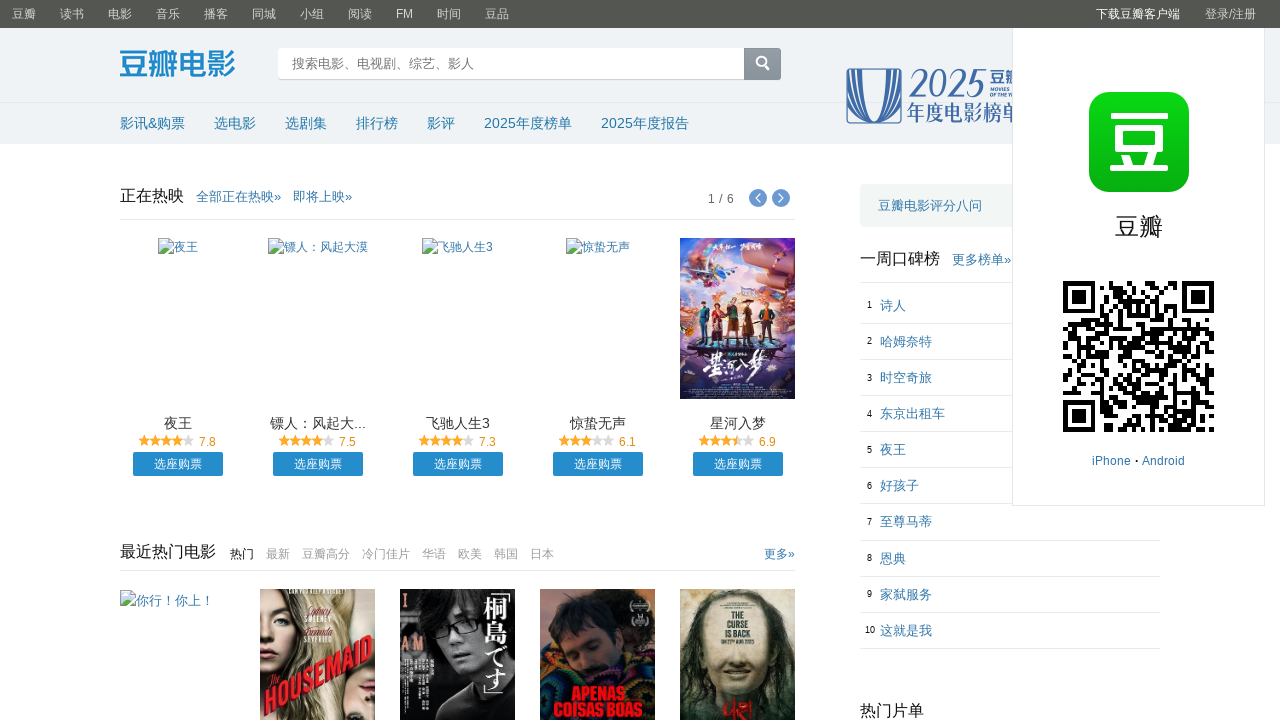

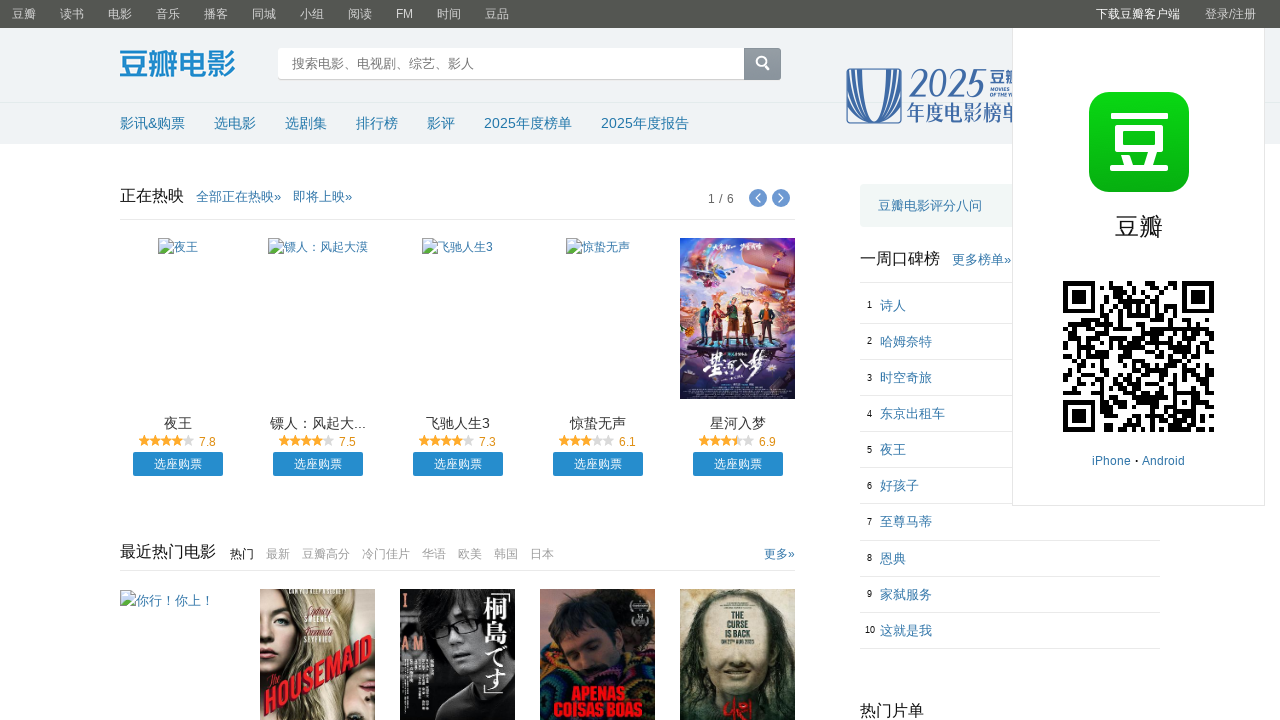